Navigates to the Star Wars Unlimited cards page, scrolls down to load more content while a "load" indicator is present, then clicks on a card image to view the card details.

Starting URL: https://starwarsunlimited.com/it/cards

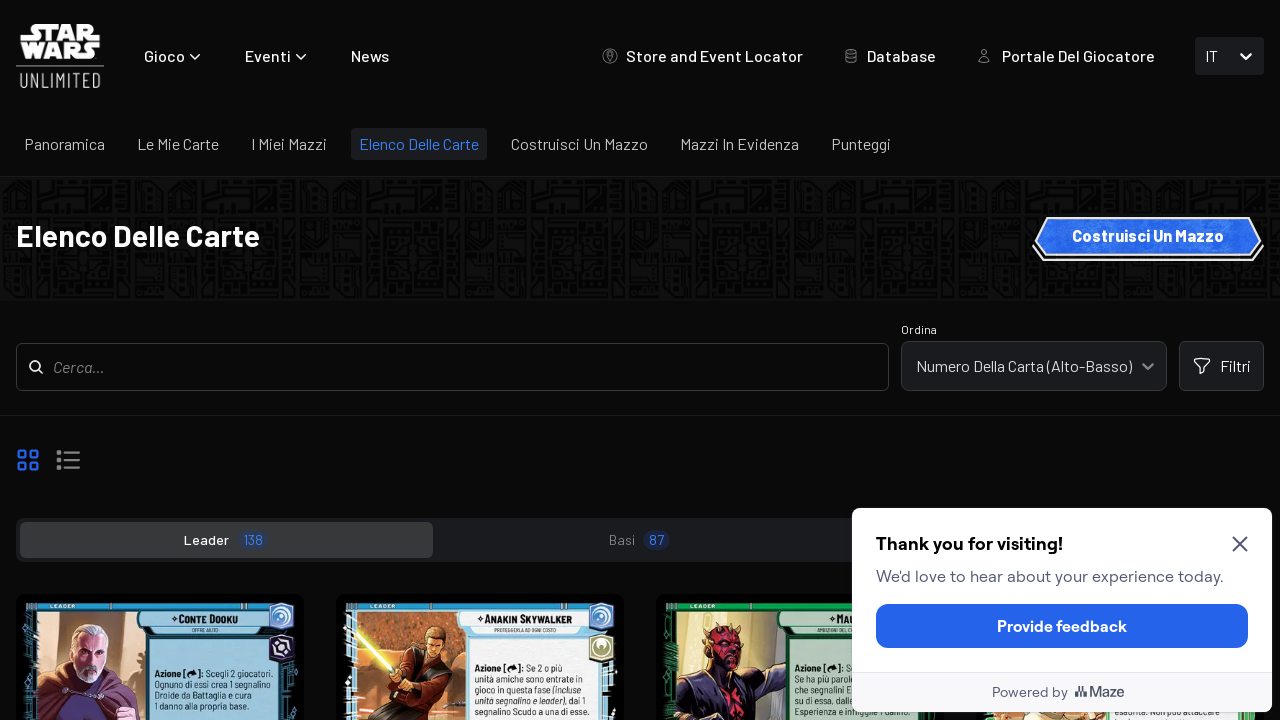

Navigated to Star Wars Unlimited cards page
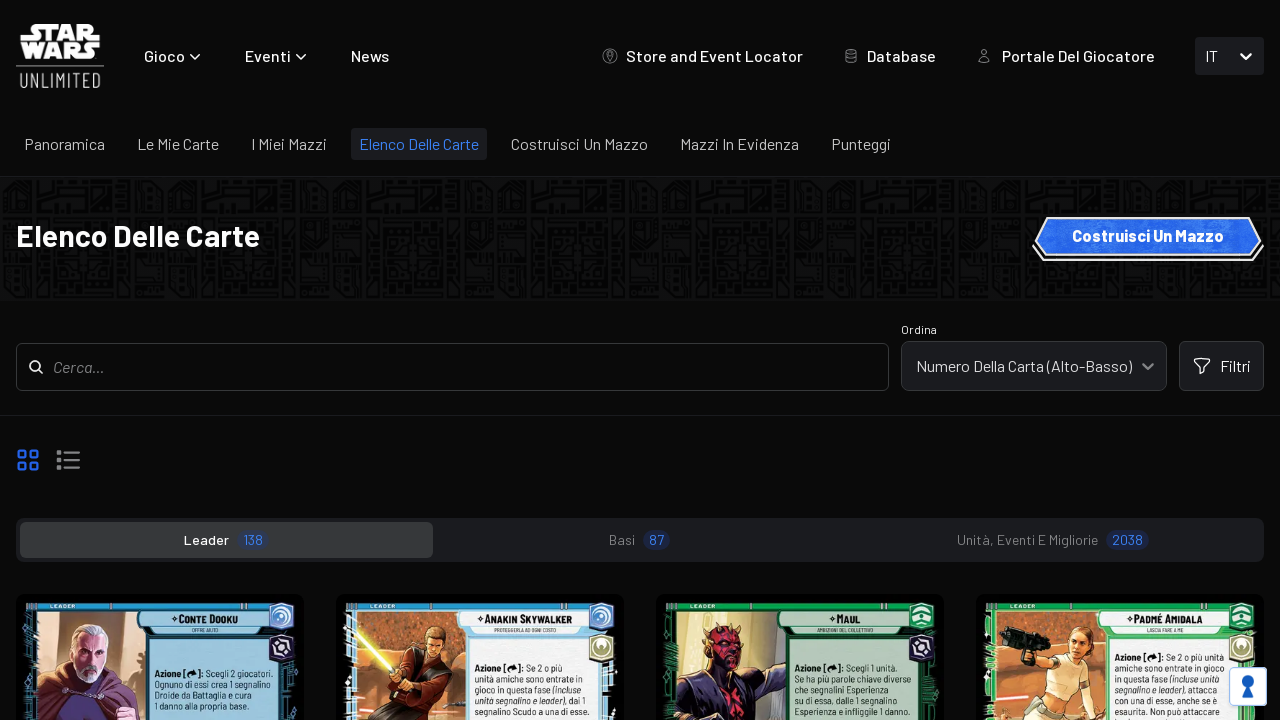

Scrolled down 1000px (iteration 1/10)
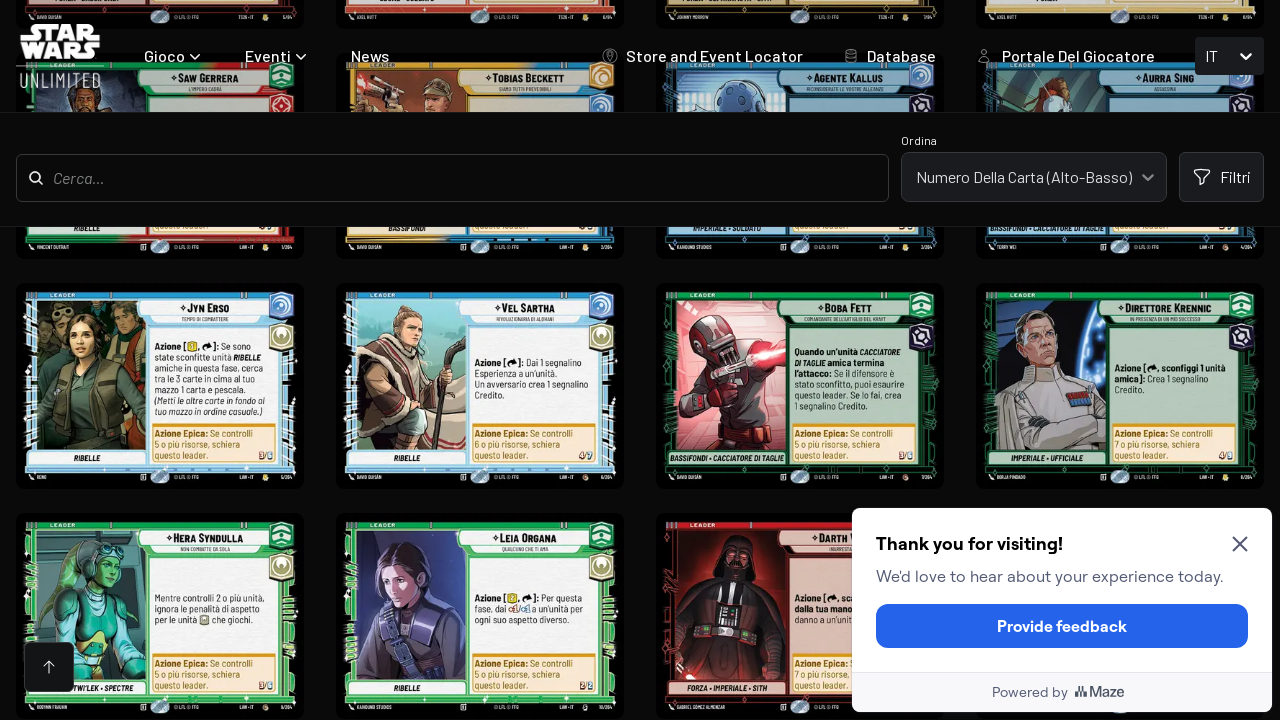

Waited 500ms for content to load
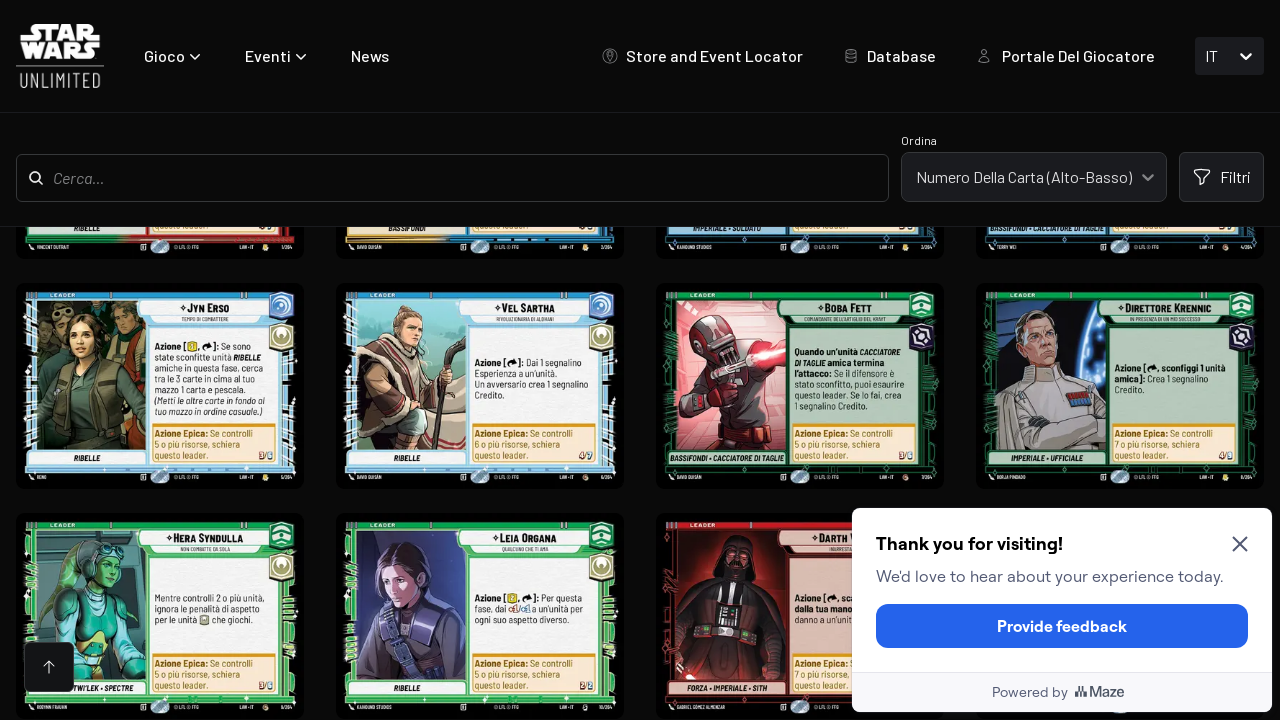

Checked if 'carica' (load) indicator is still present
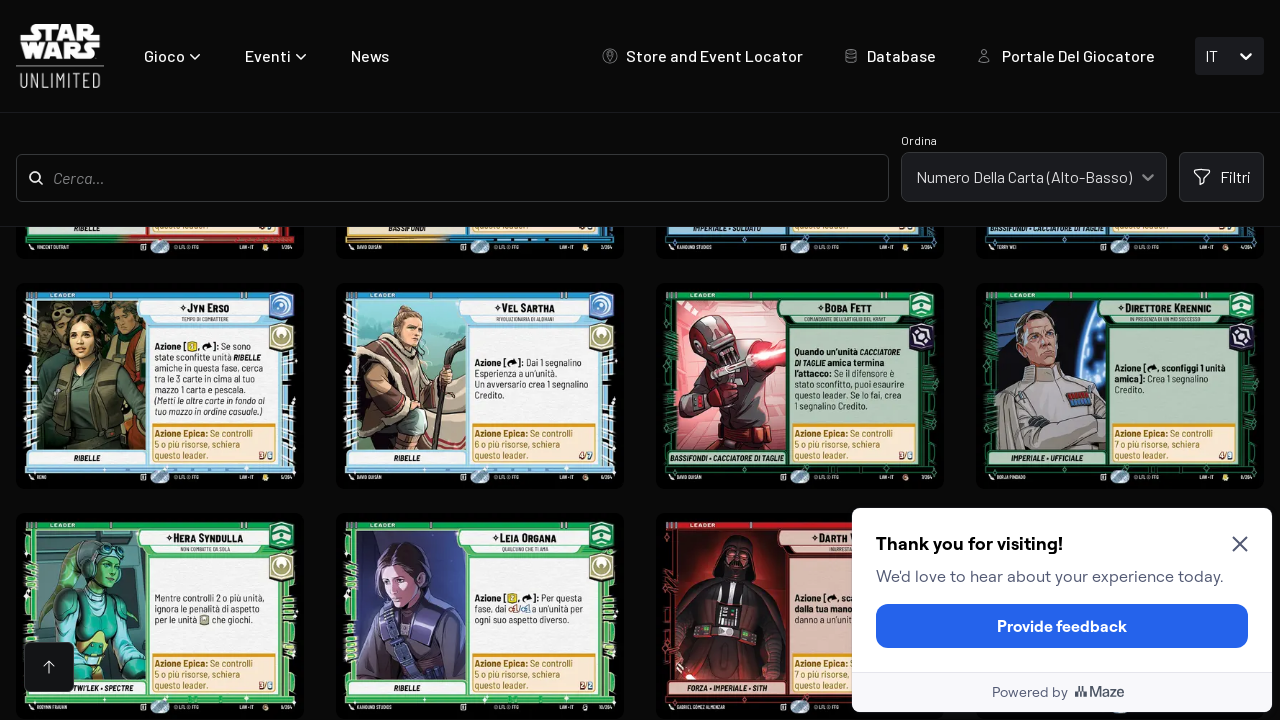

Load indicator no longer present, stopped scrolling
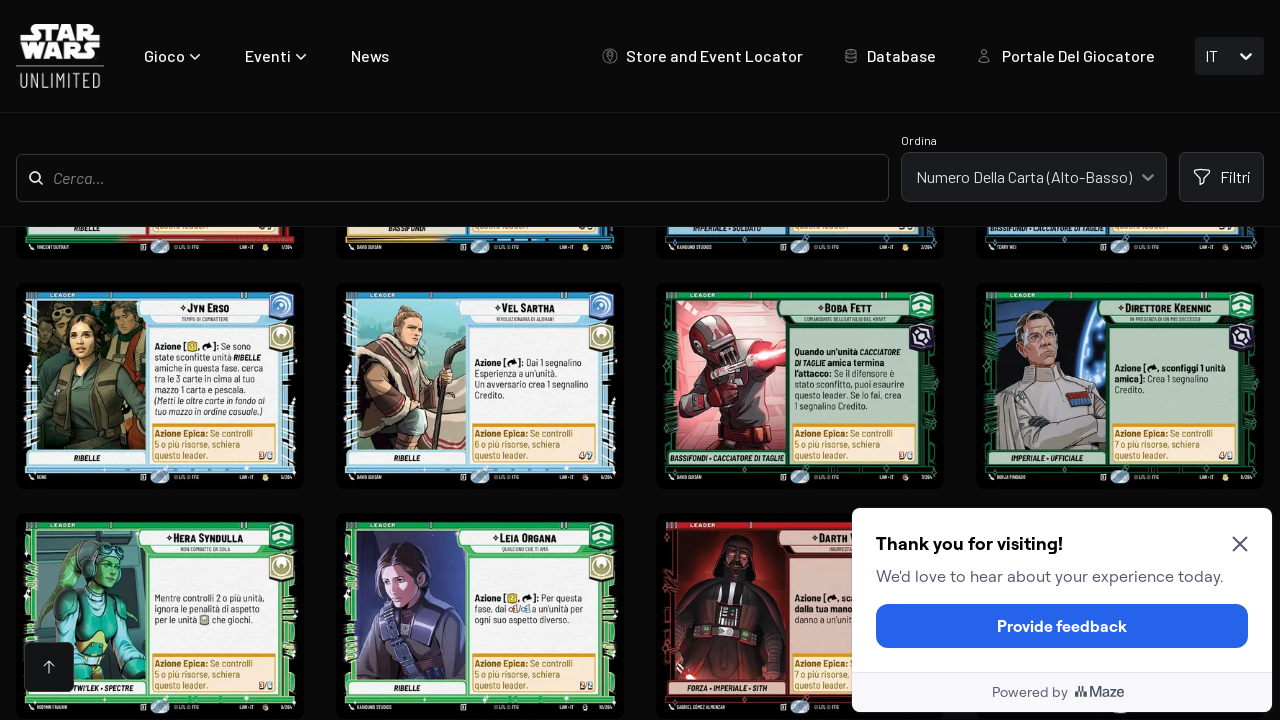

Card image became visible
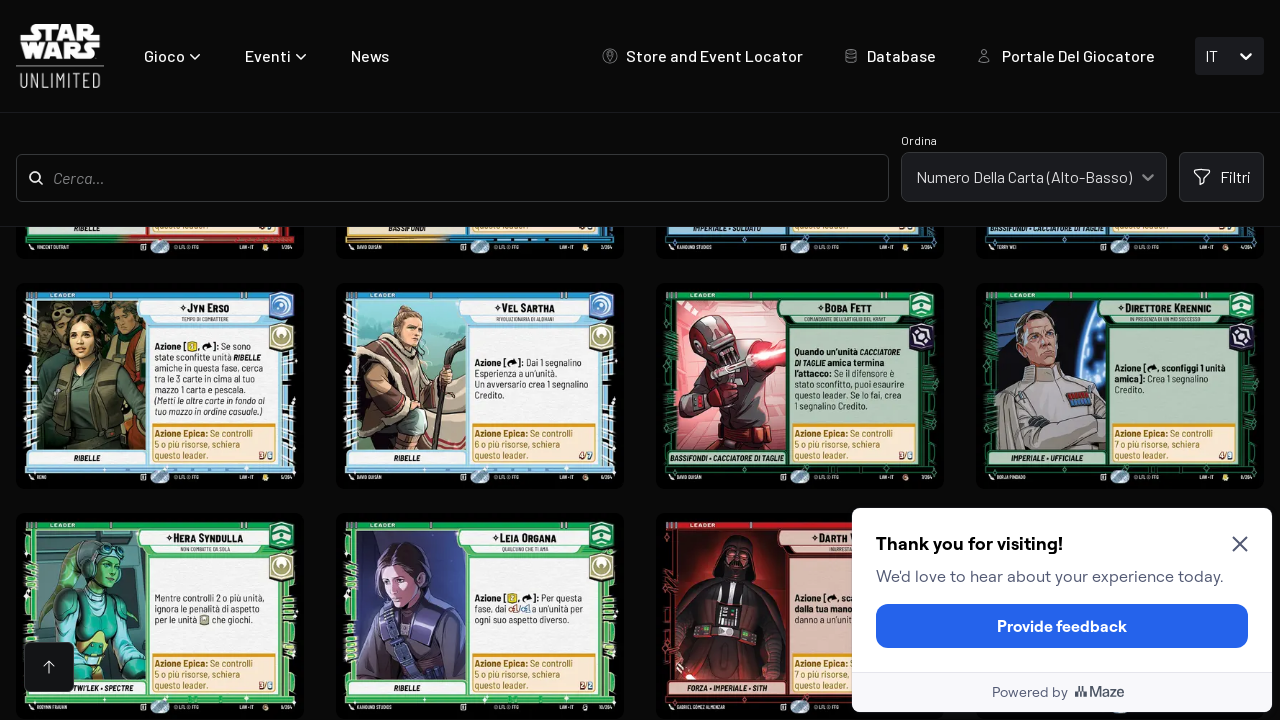

Scrolled card image into view
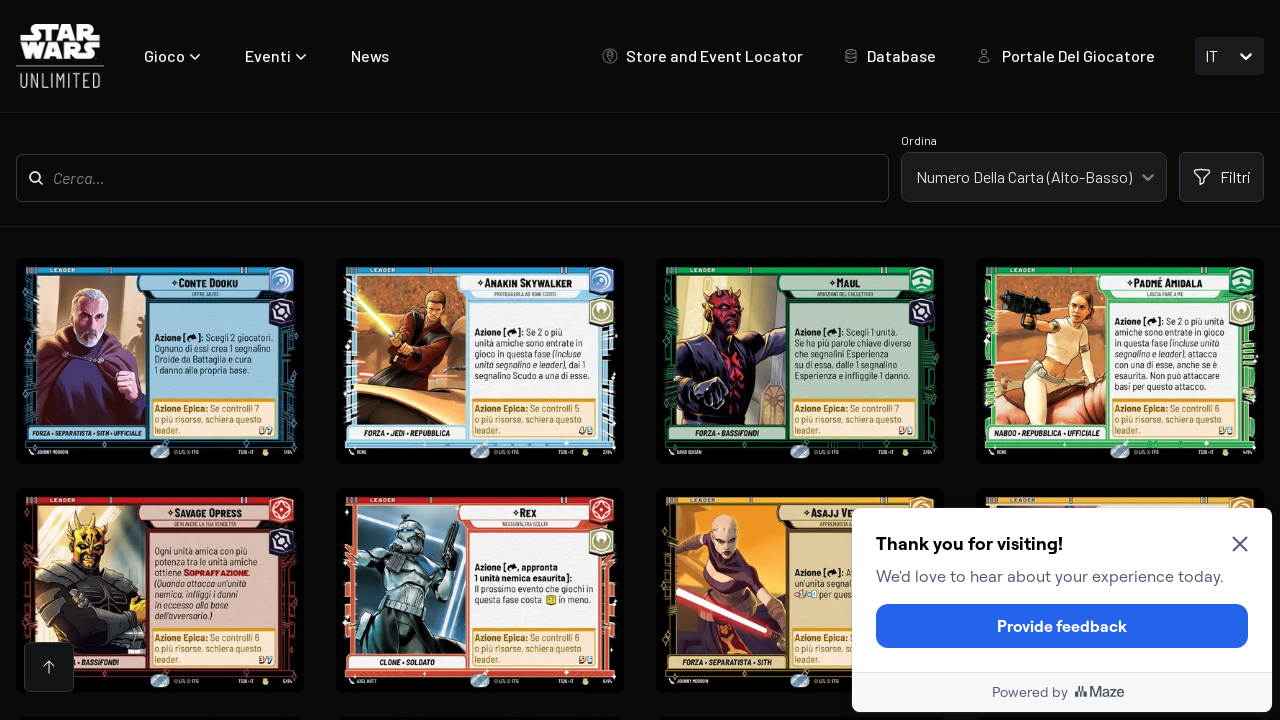

Scrolled up 1000px to ensure card is fully visible
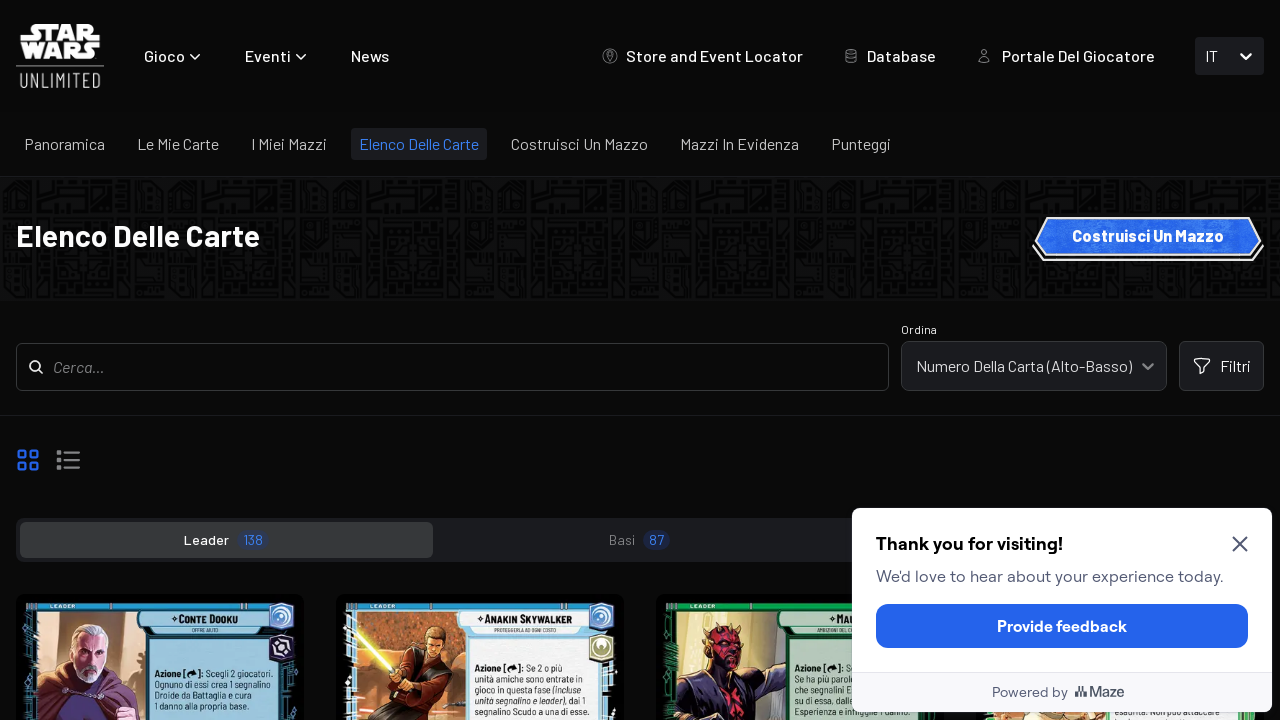

Waited 1000ms for animations to complete
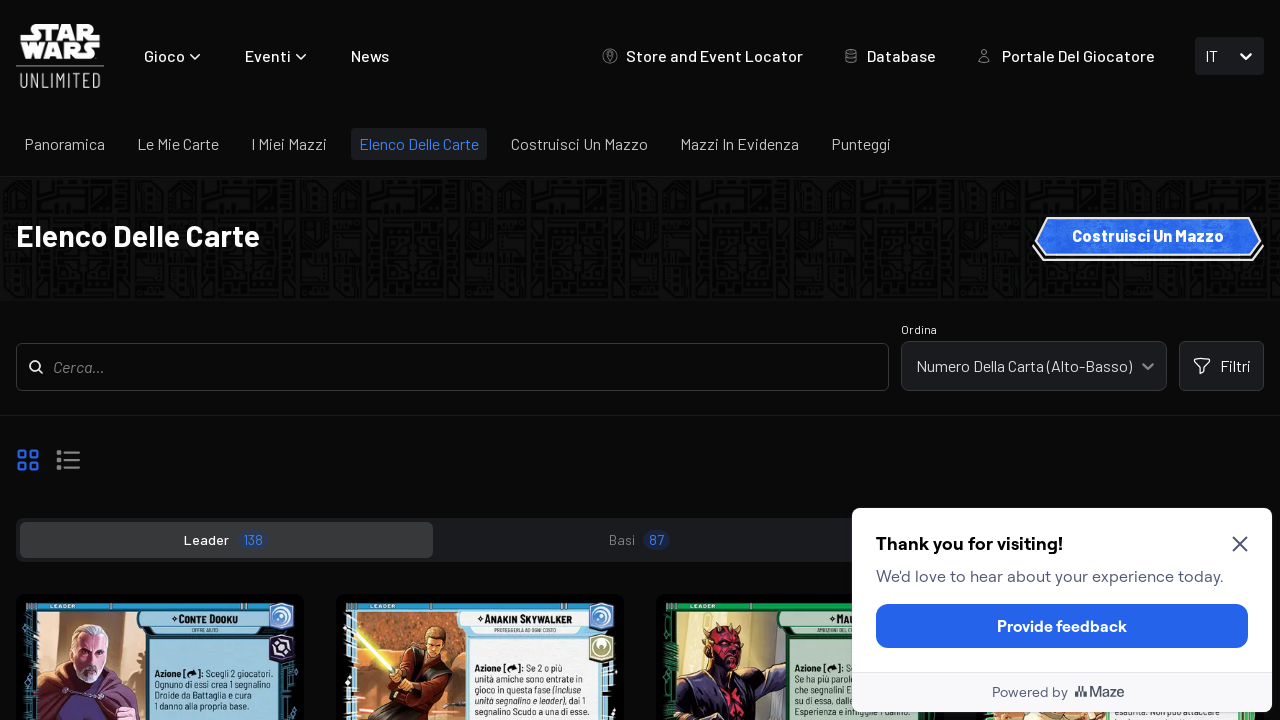

Clicked on card image to view card details at (160, 618) on img[alt='Fronte Della Carta'] >> nth=0
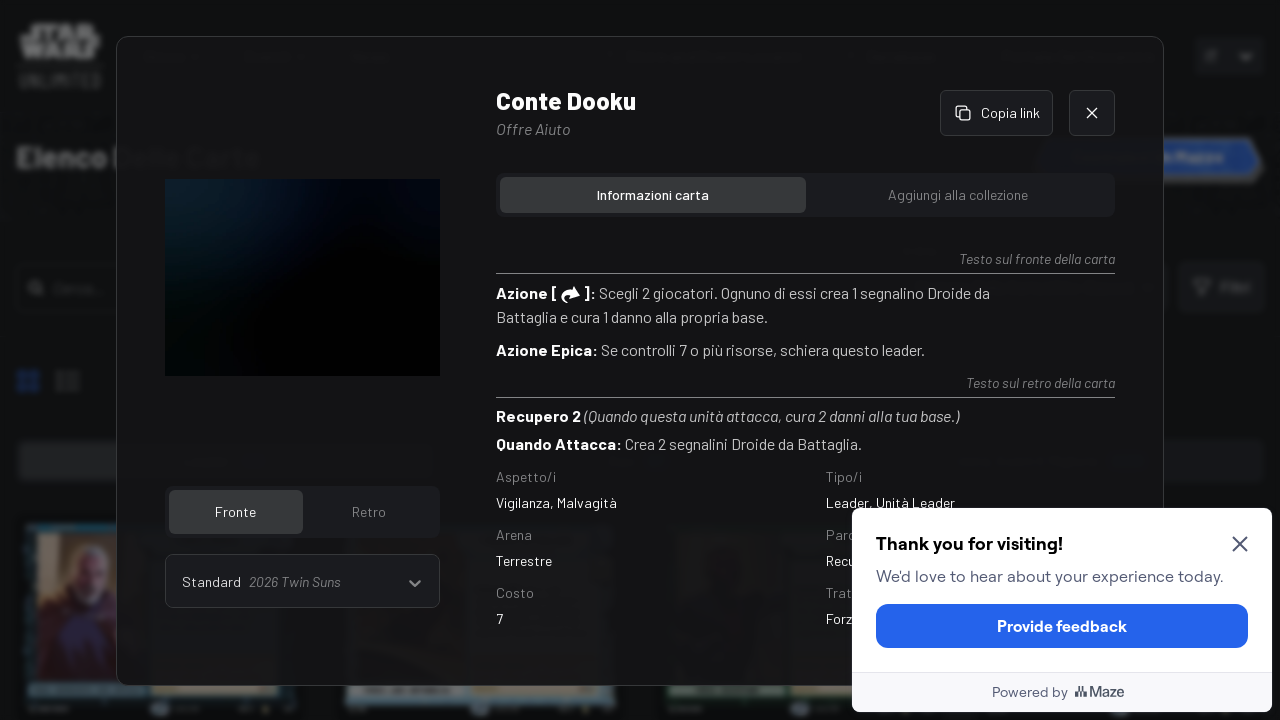

Waited for page navigation to complete (networkidle)
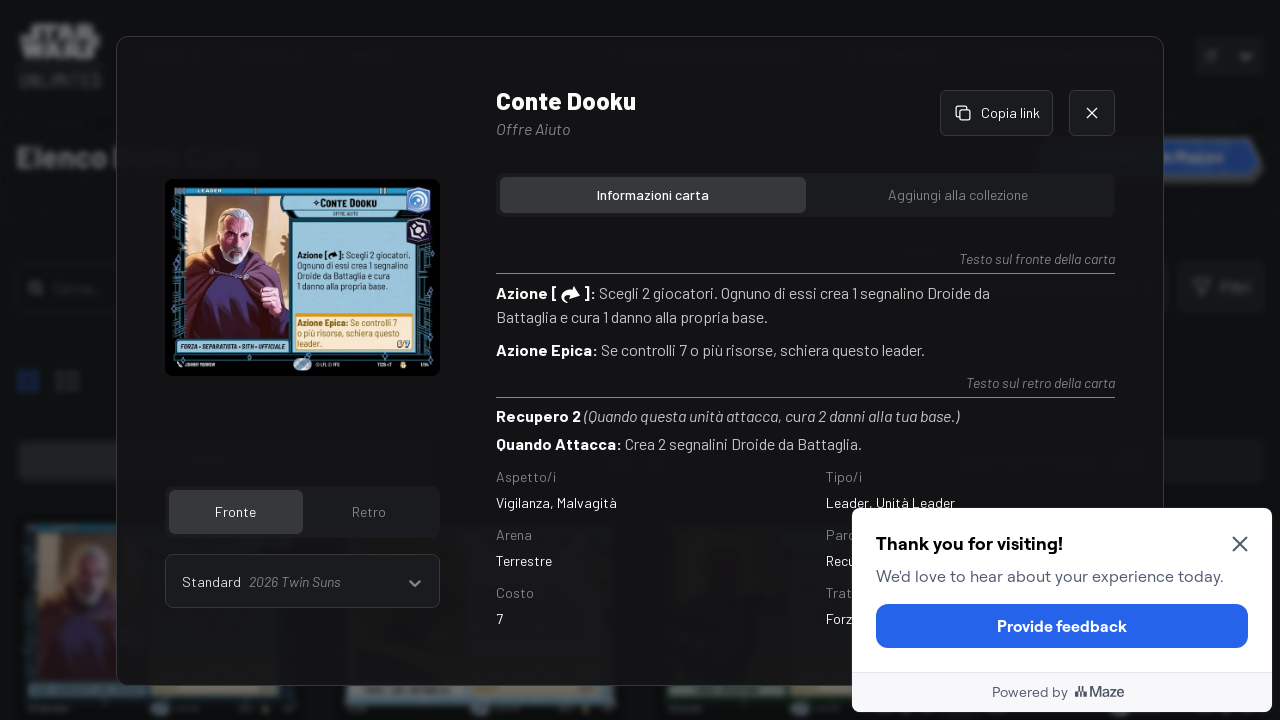

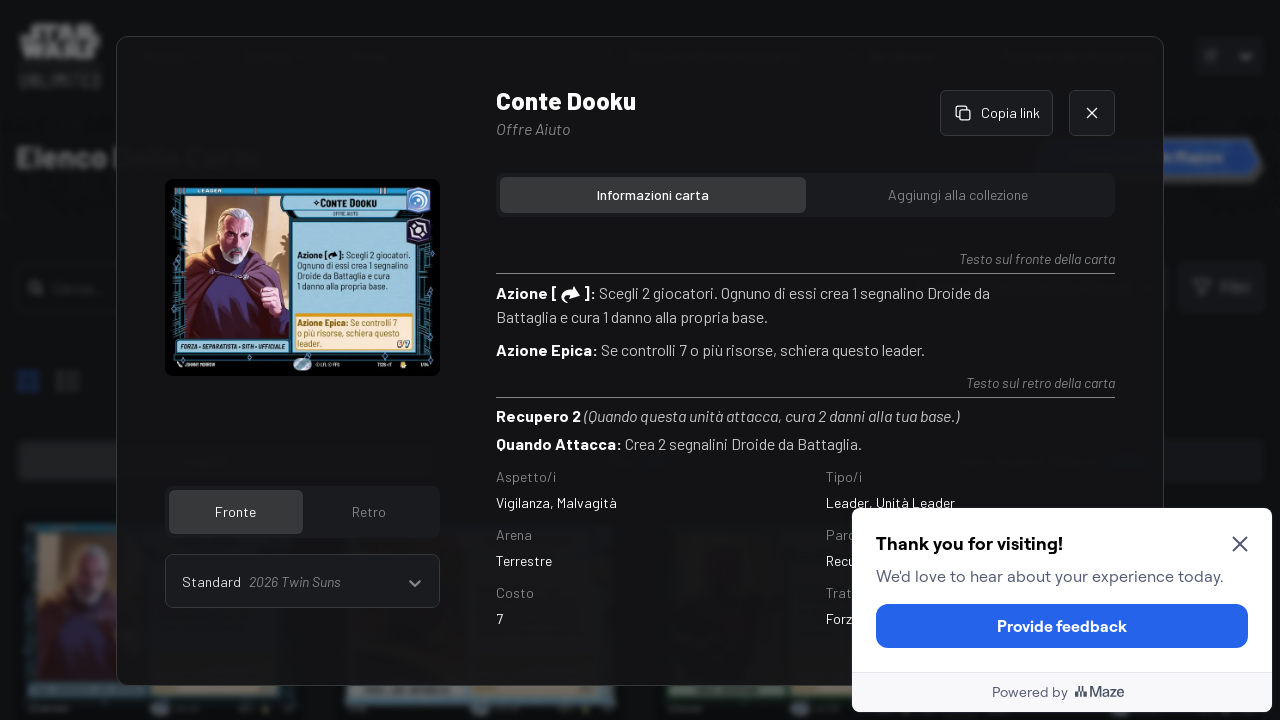